Tests handling of JavaScript alert and confirm dialogs by clicking buttons that trigger popups and accepting/dismissing them

Starting URL: https://rahulshettyacademy.com/AutomationPractice/

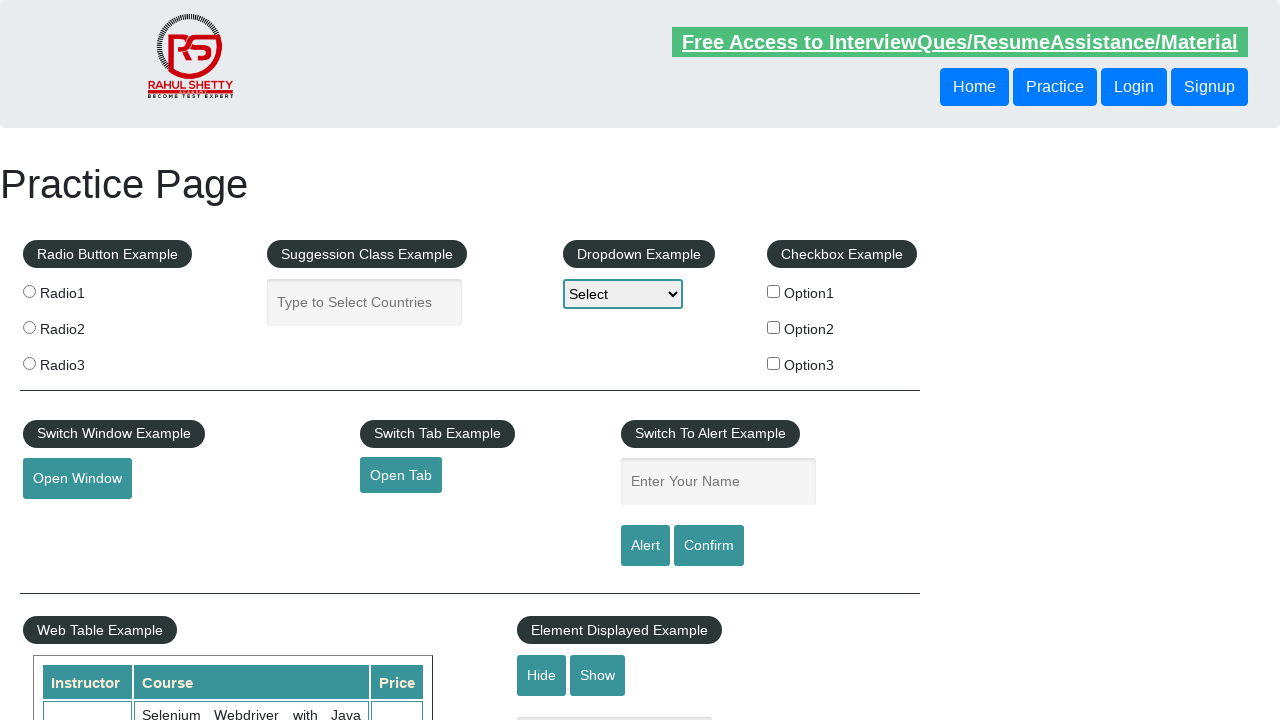

Set up dialog handler to accept all alerts and confirm dialogs
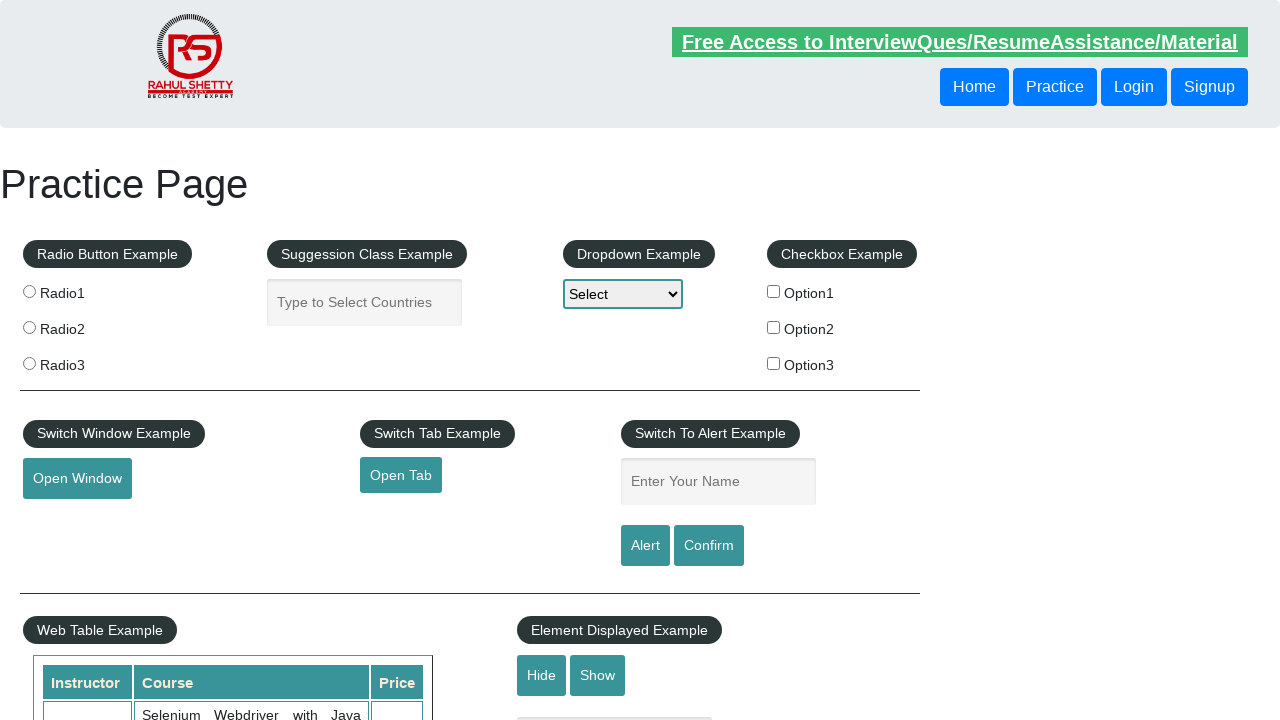

Clicked alert button to trigger JavaScript alert popup at (645, 546) on #alertbtn
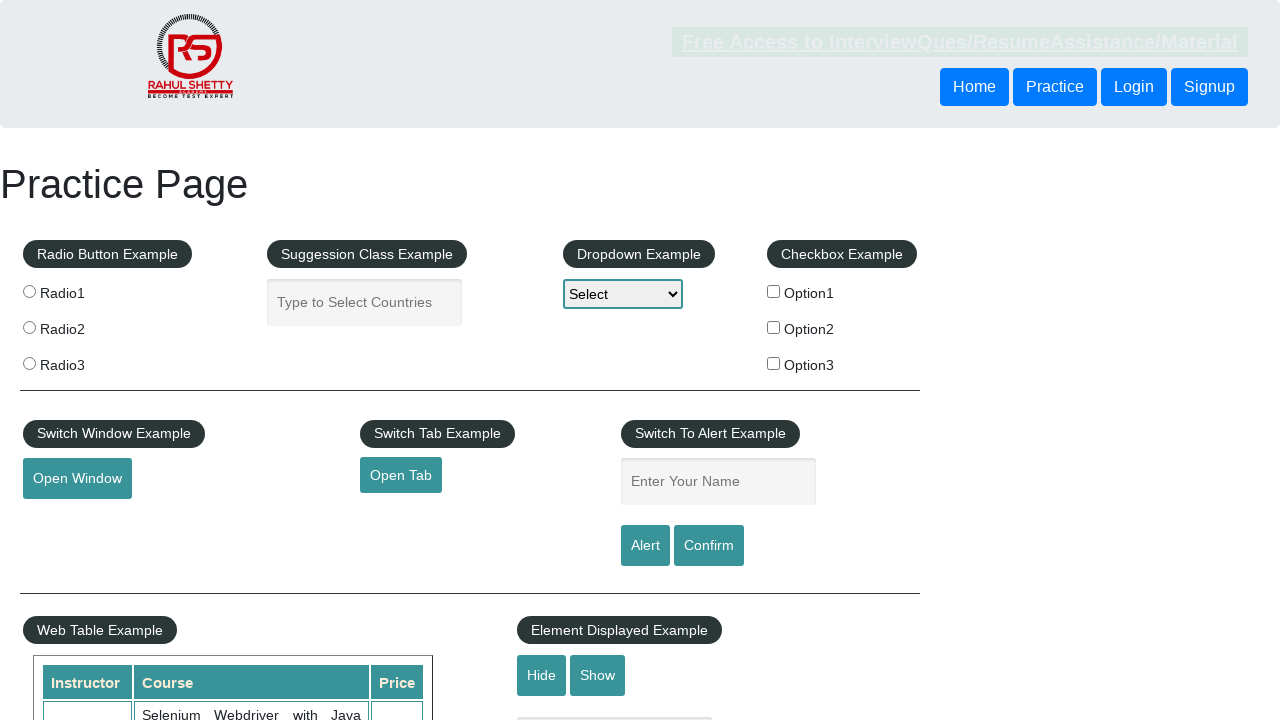

Clicked confirm button to trigger JavaScript confirm dialog at (709, 546) on #confirmbtn
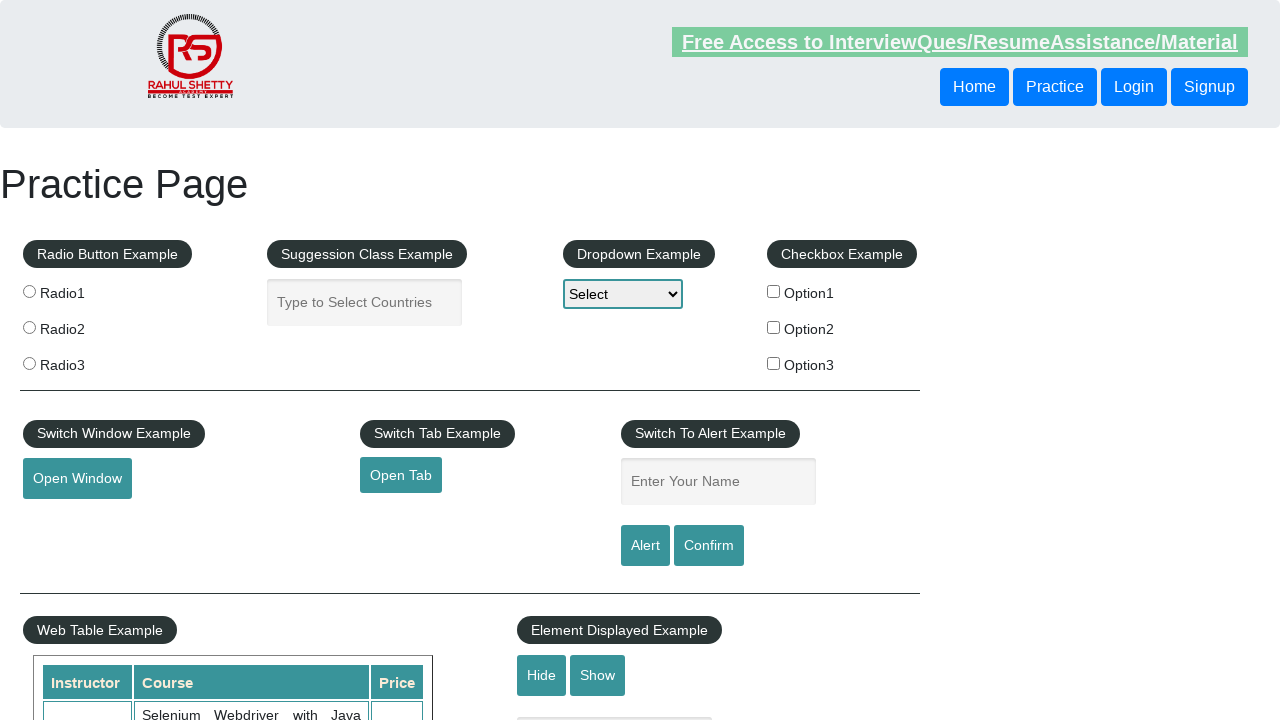

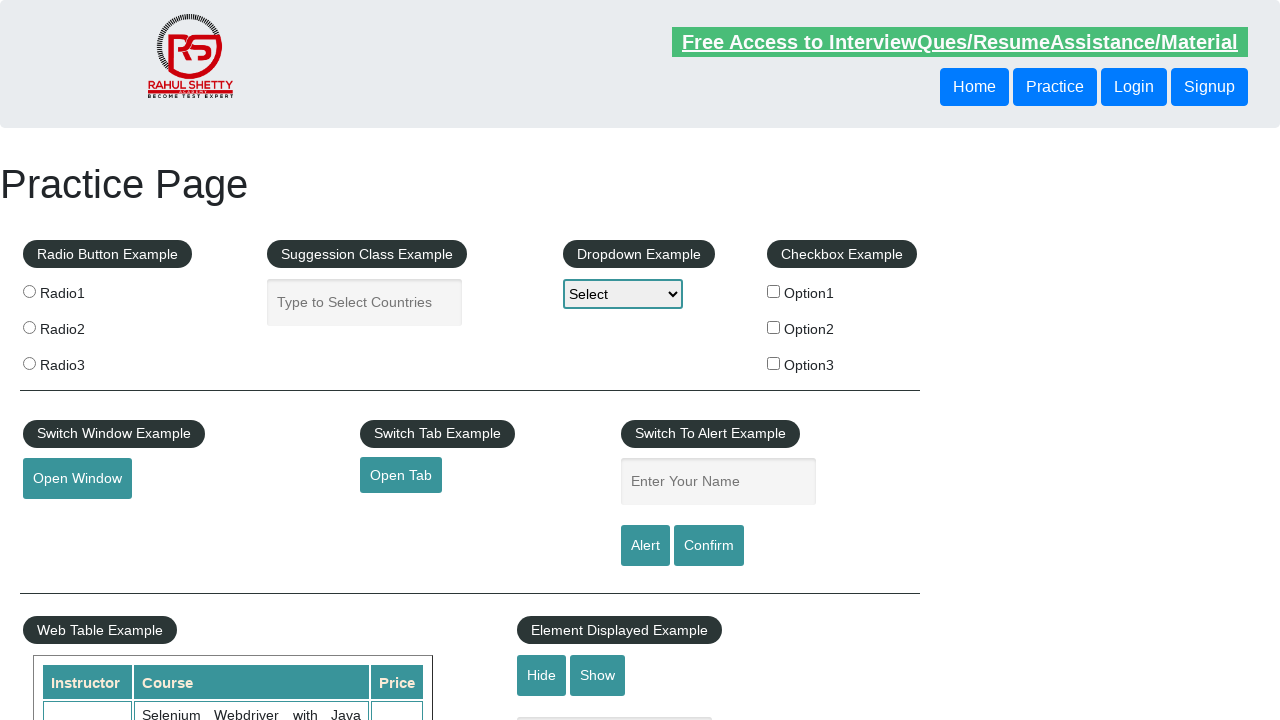